Tests dropdown selection by selecting an option using value attribute

Starting URL: https://acctabootcamp.github.io/site/examples/actions

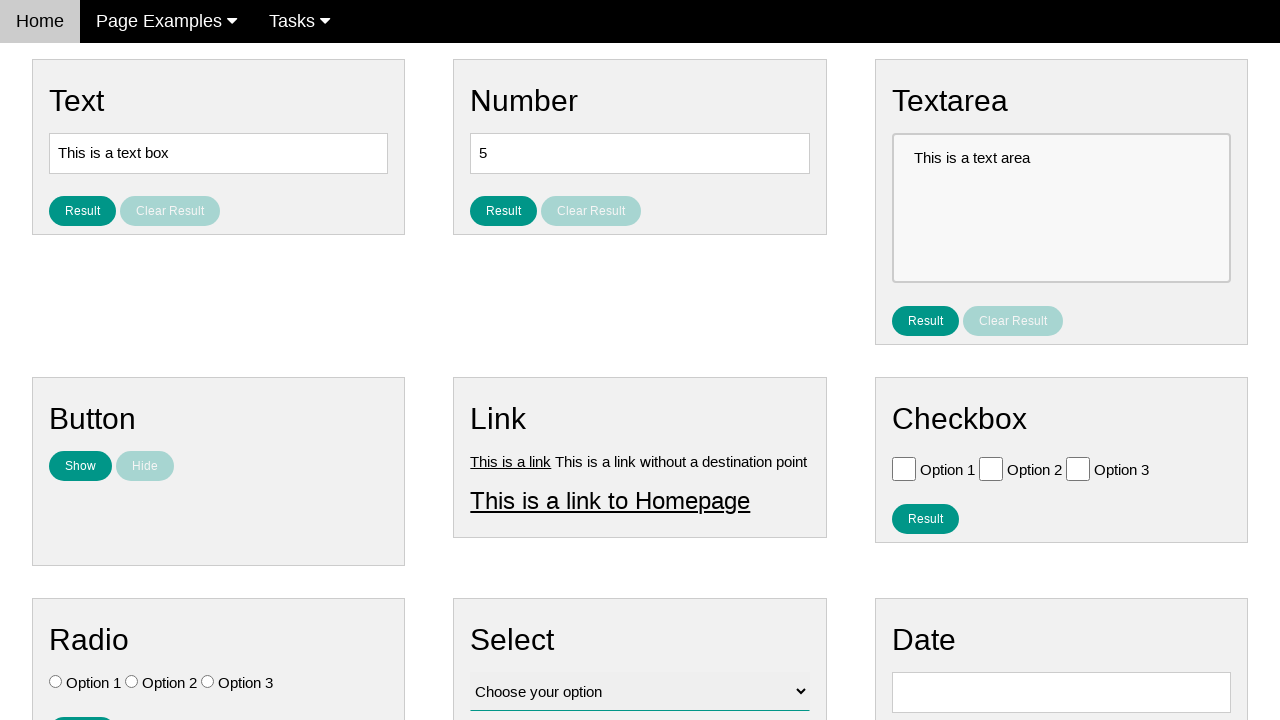

Navigated to actions examples page
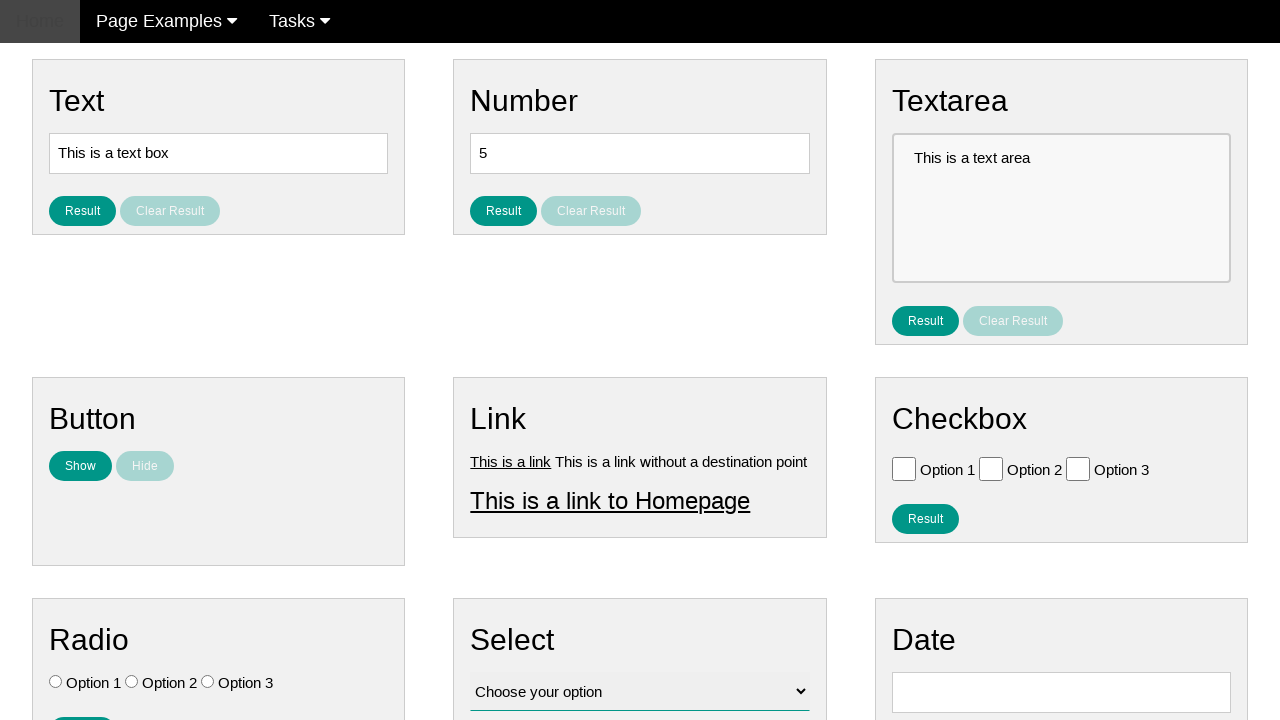

Selected Option 3 from dropdown by value attribute on #vfb-12
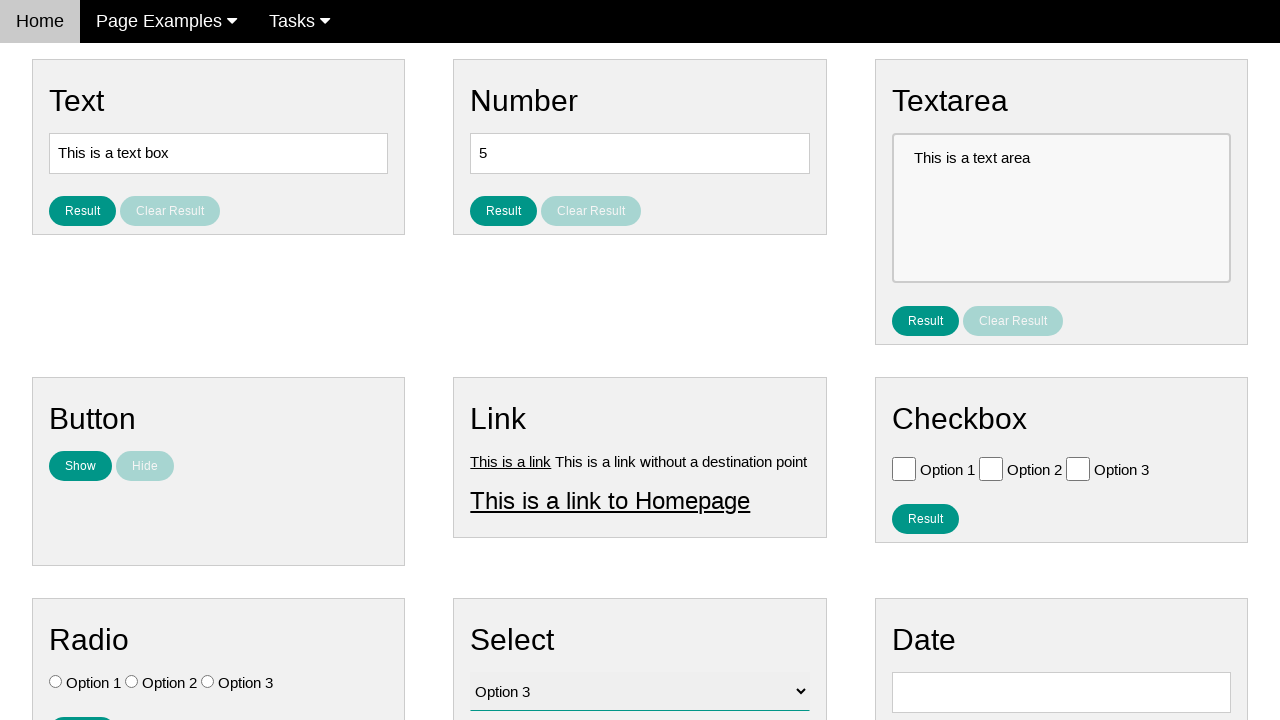

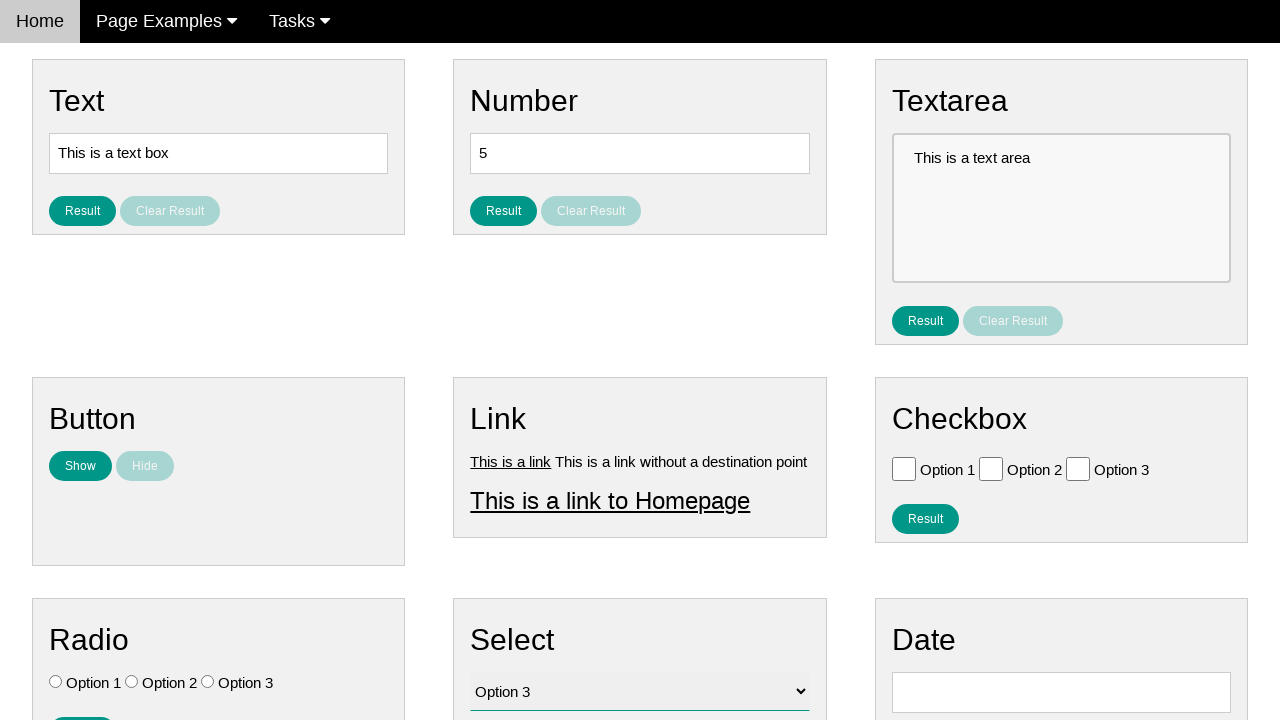